Tests checkbox functionality by checking and unchecking a Sunday checkbox and verifying its state

Starting URL: https://testautomationpractice.blogspot.com/

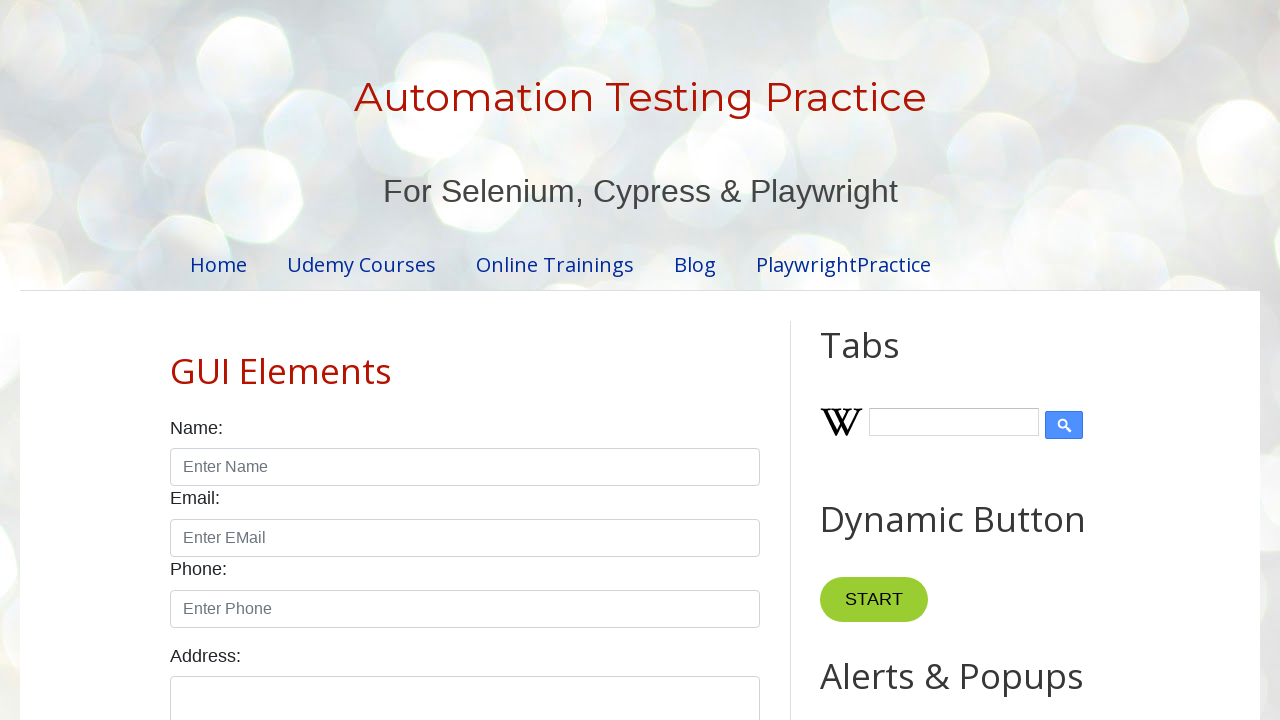

Checked the Sunday checkbox at (176, 360) on #sunday
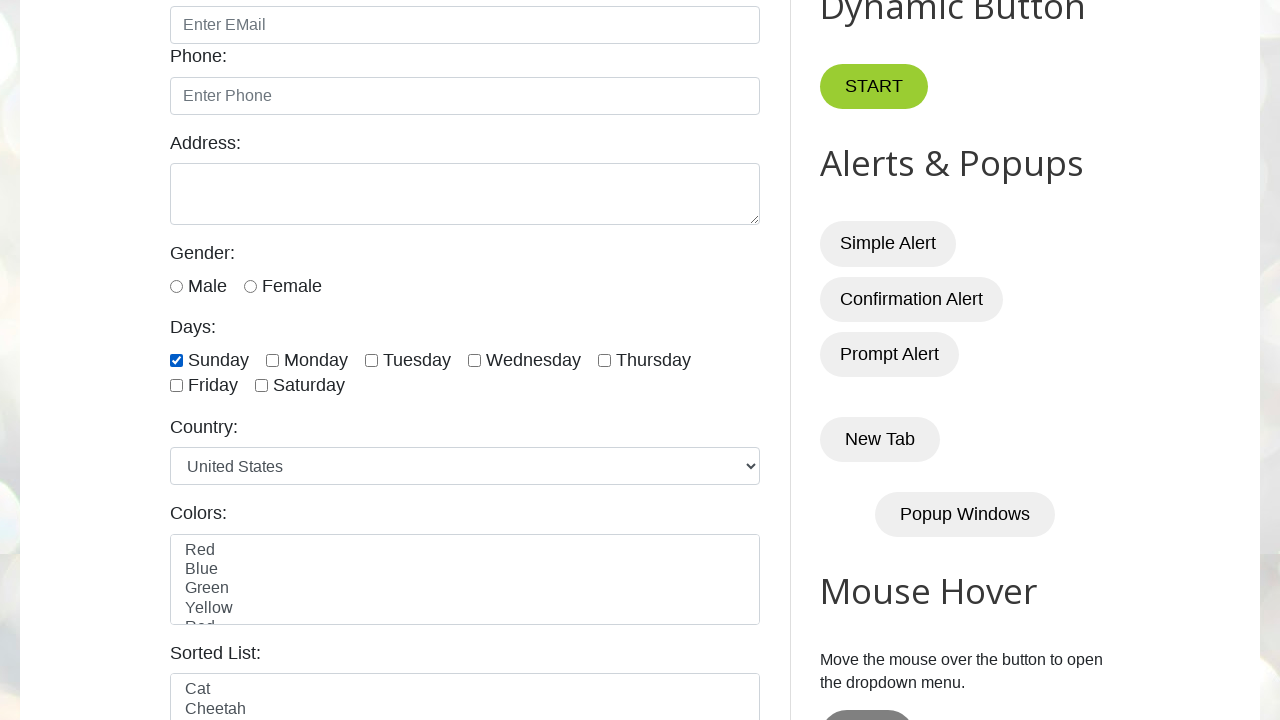

Asserted that Sunday checkbox is checked
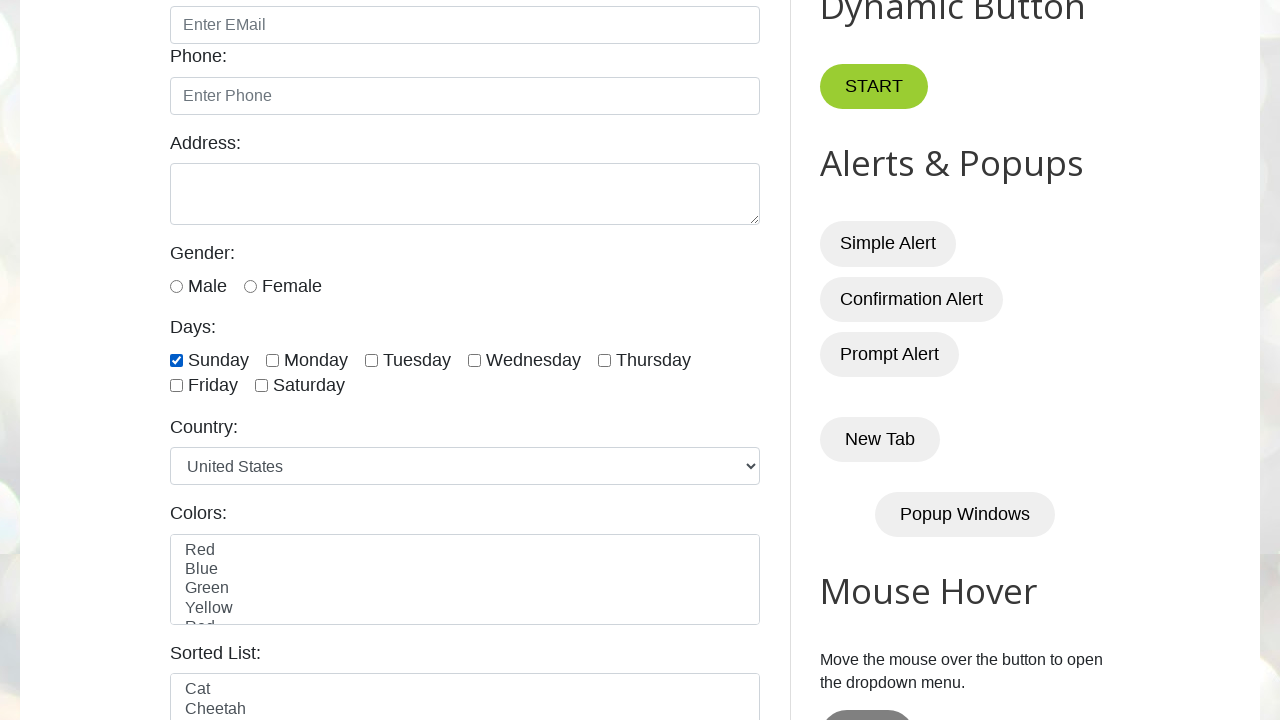

Unchecked the Sunday checkbox at (176, 360) on #sunday
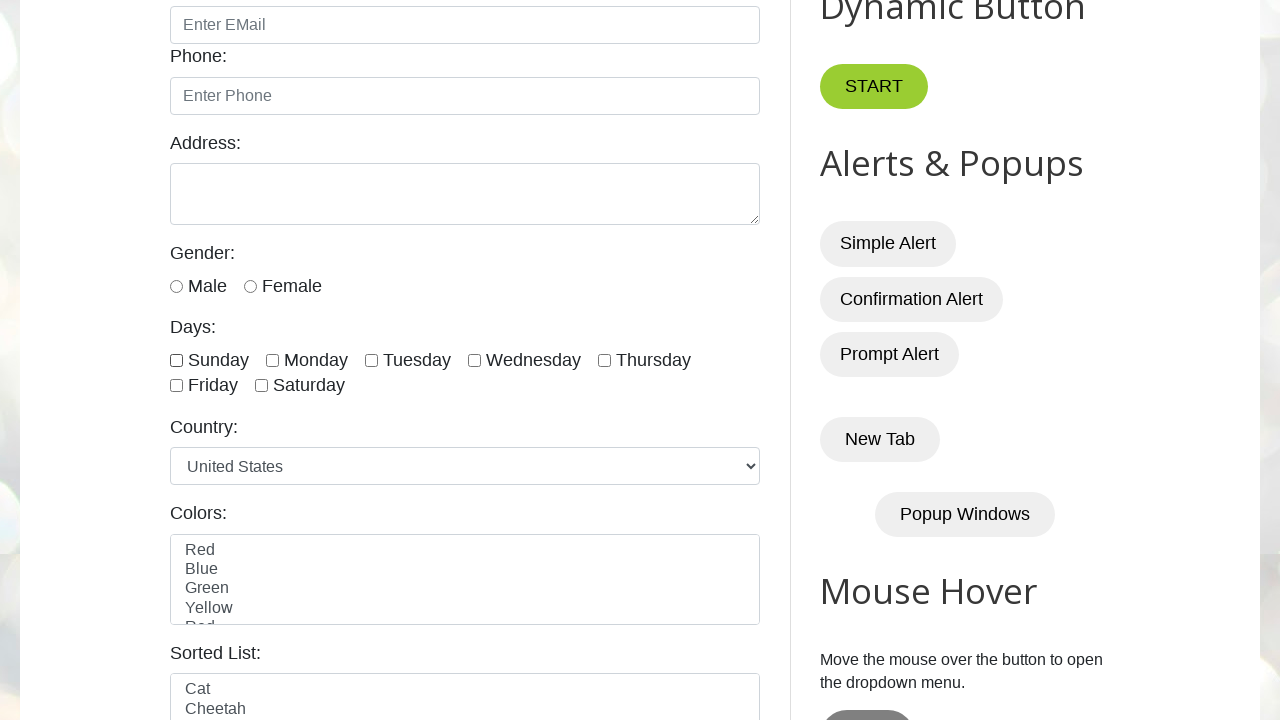

Asserted that Sunday checkbox is unchecked
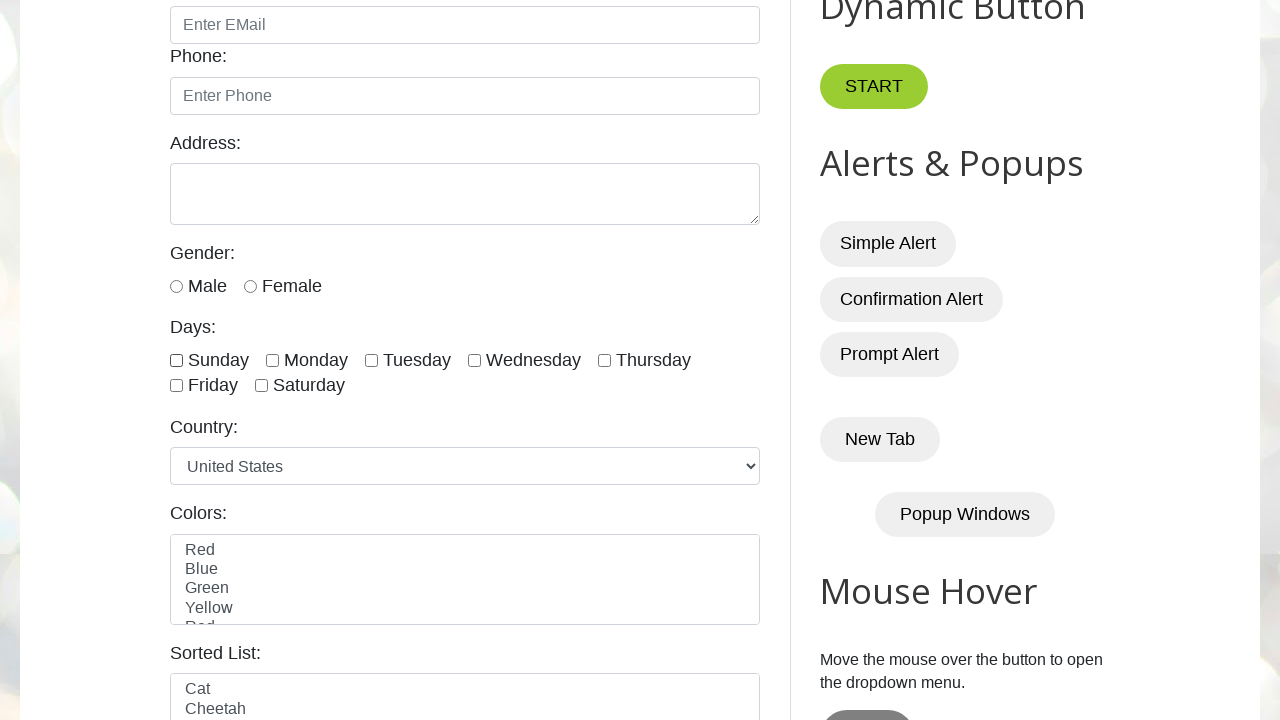

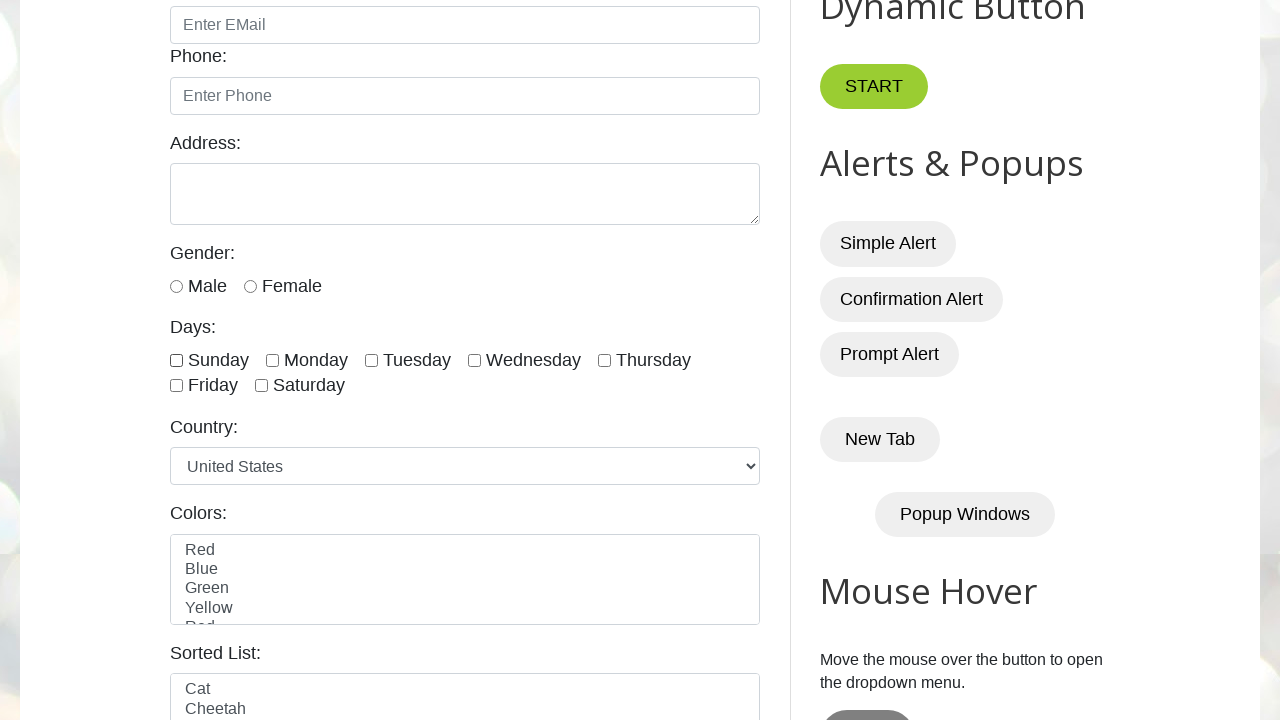